Tests viewing product details by scrolling to products section, clicking on a product, and verifying the product description page displays image, name, price, and add to cart button

Starting URL: https://www.demoblaze.com

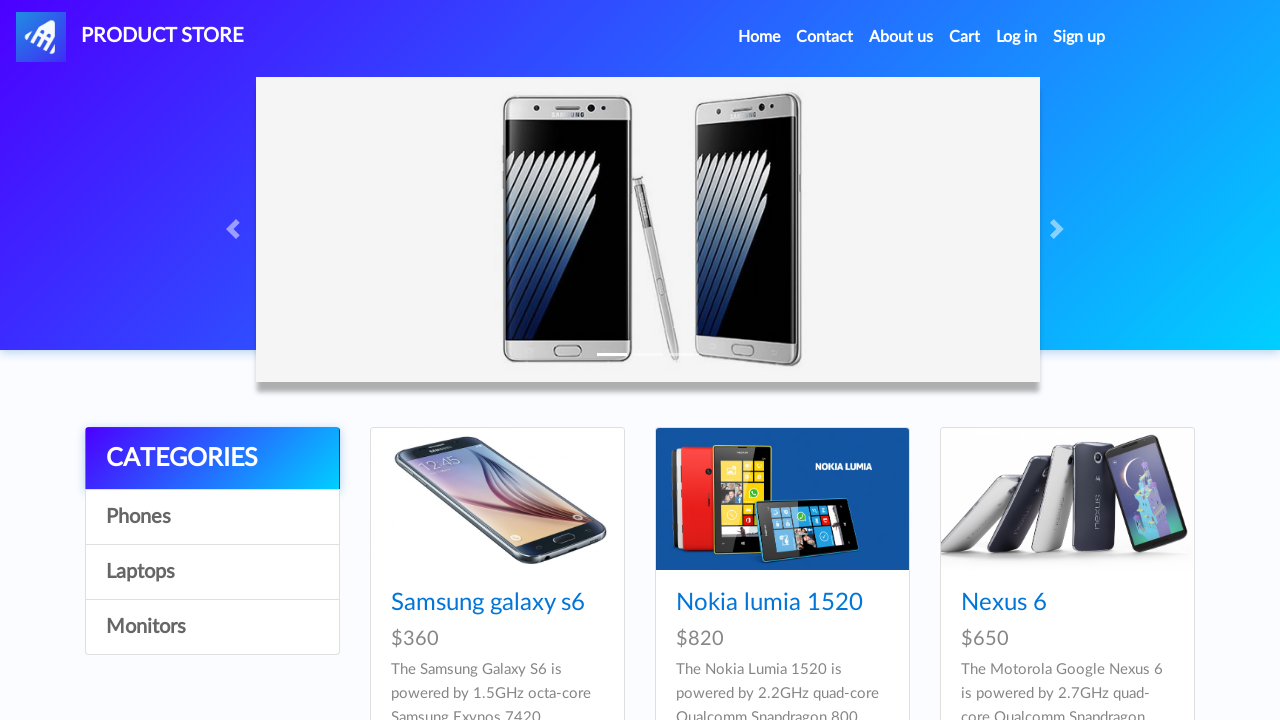

Waited for navbar to load on home page
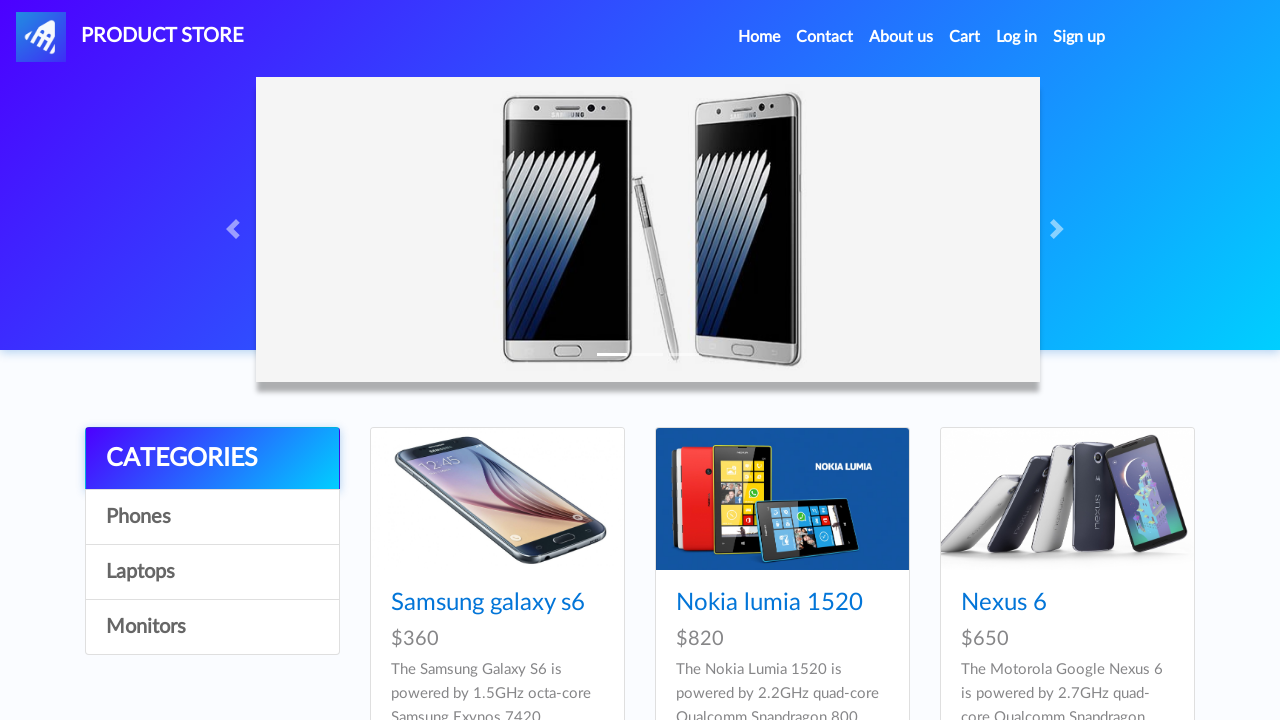

Scrolled down to products section
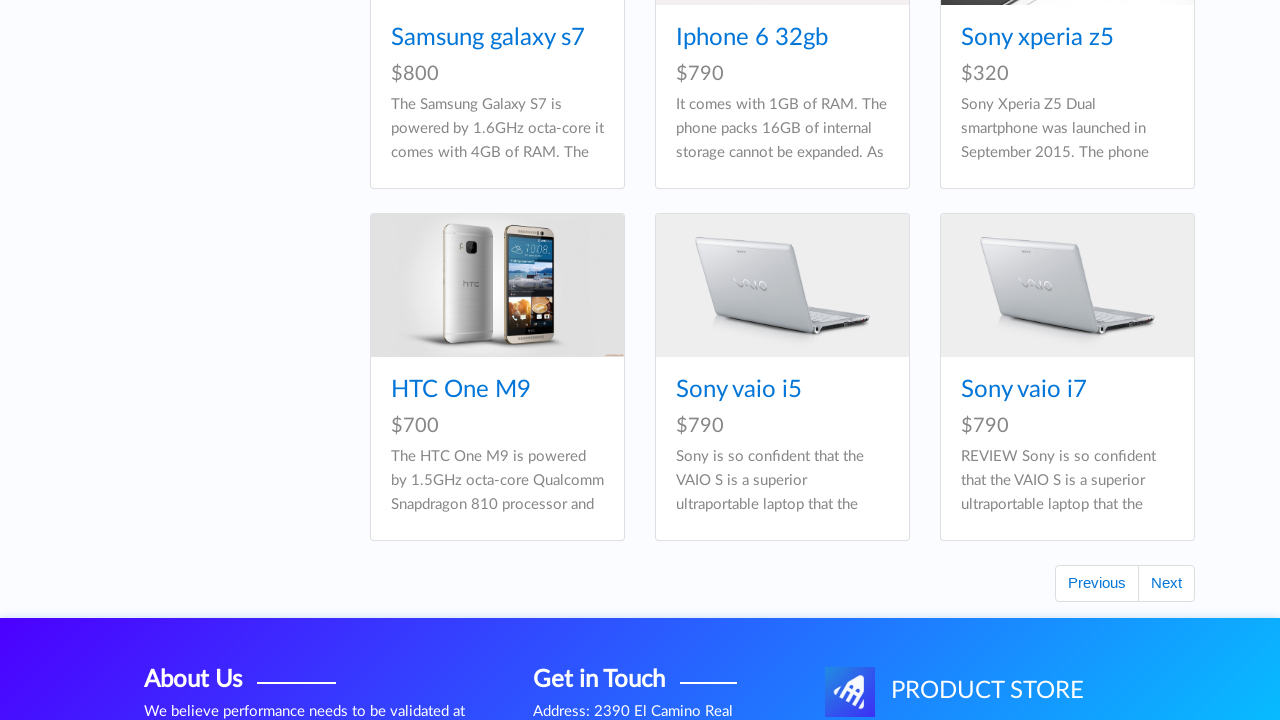

Waited for product links to be available
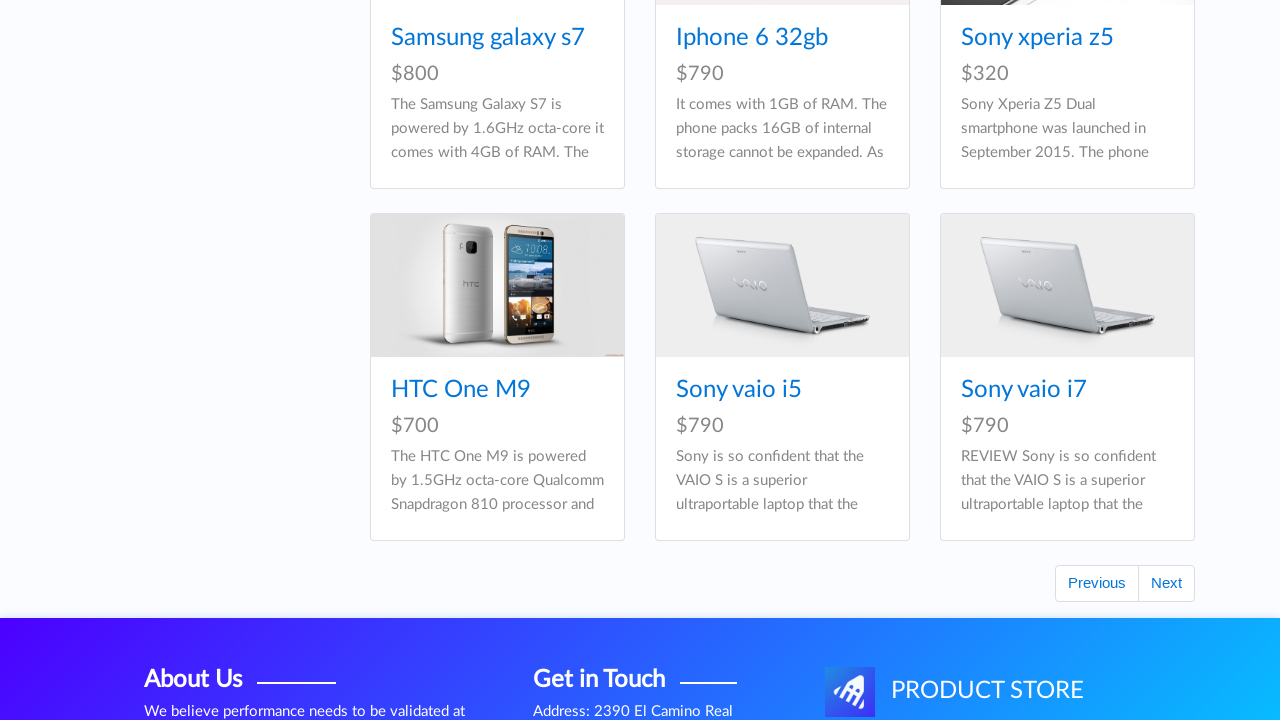

Clicked on first product in list at (488, 360) on .card-title a >> nth=0
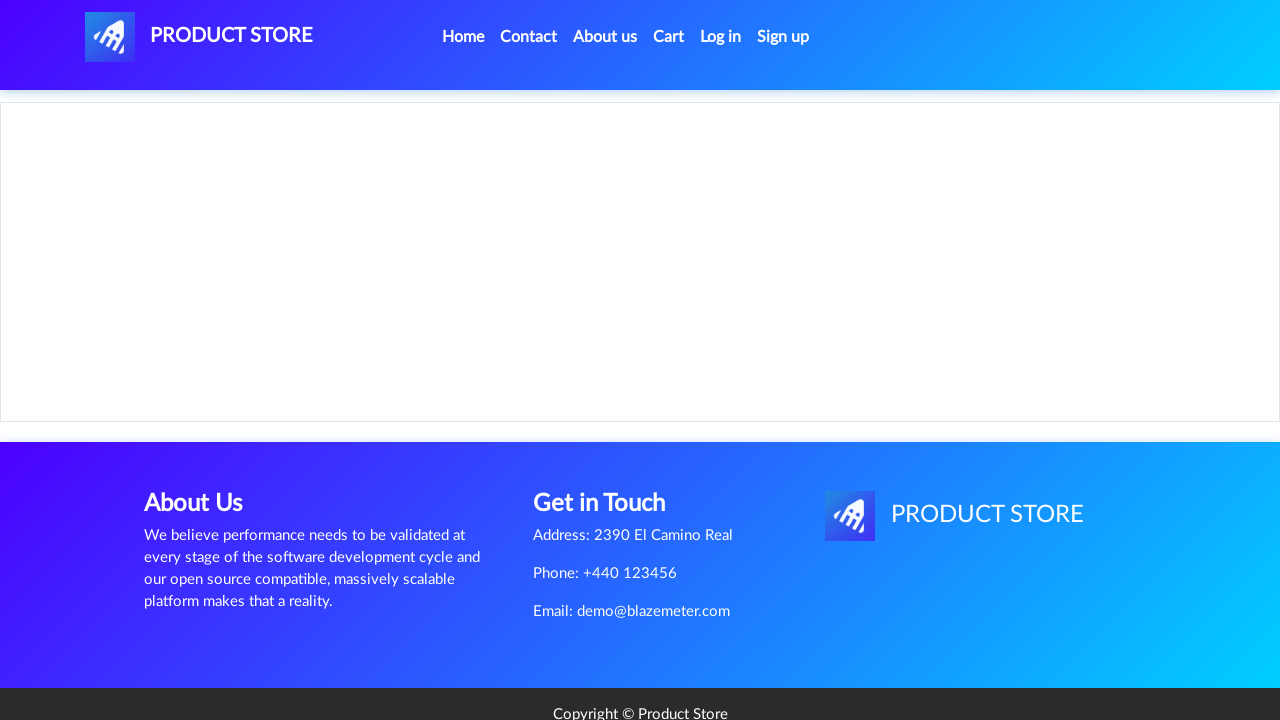

Waited for product description page to load
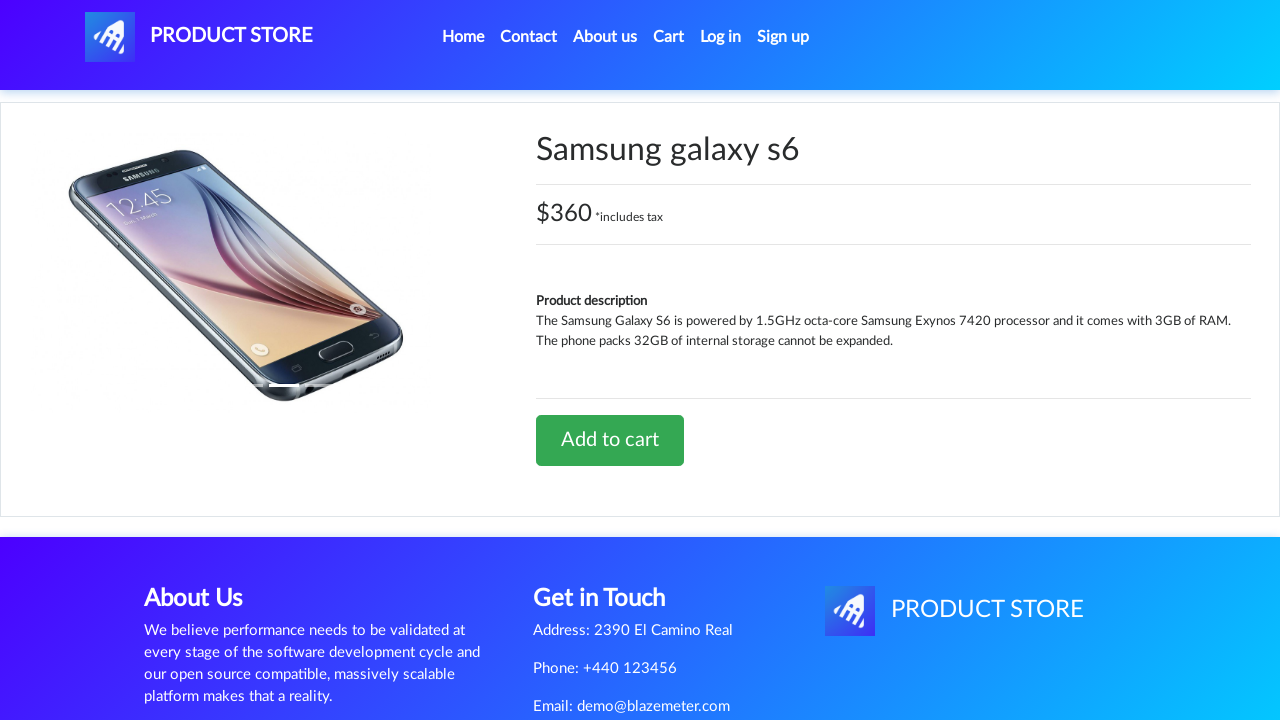

Verified product image is displayed
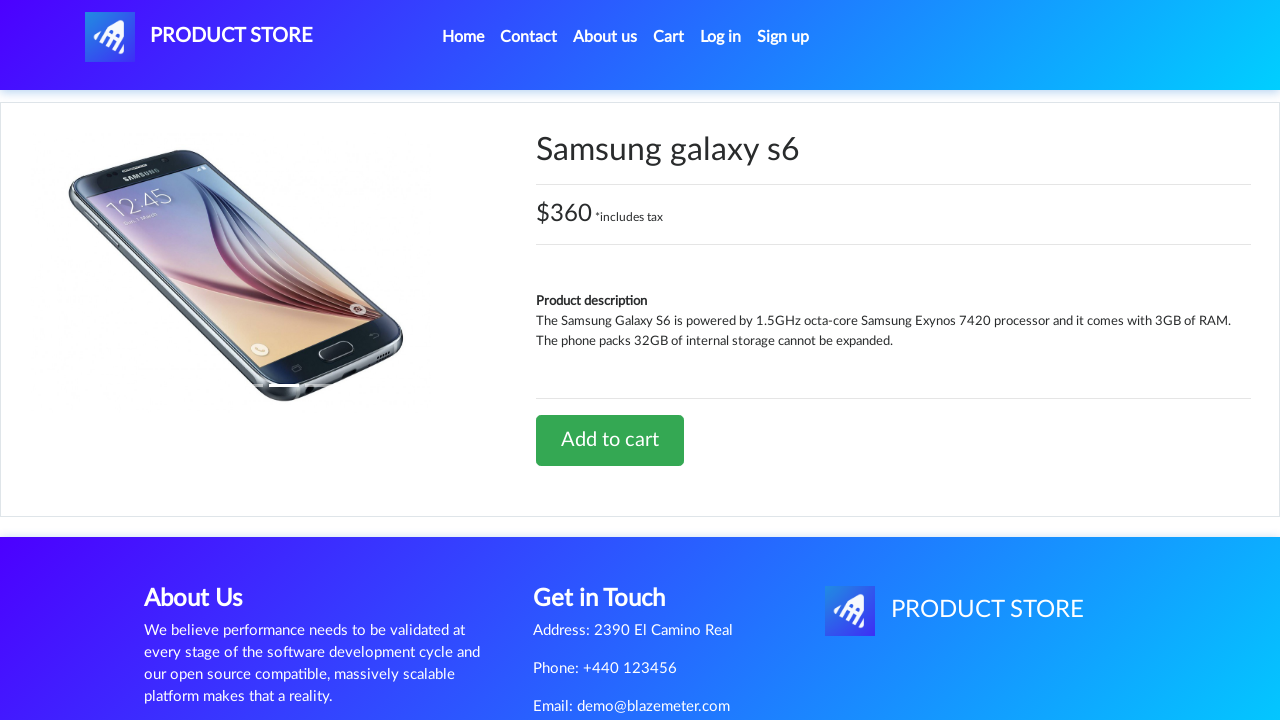

Verified product name is displayed
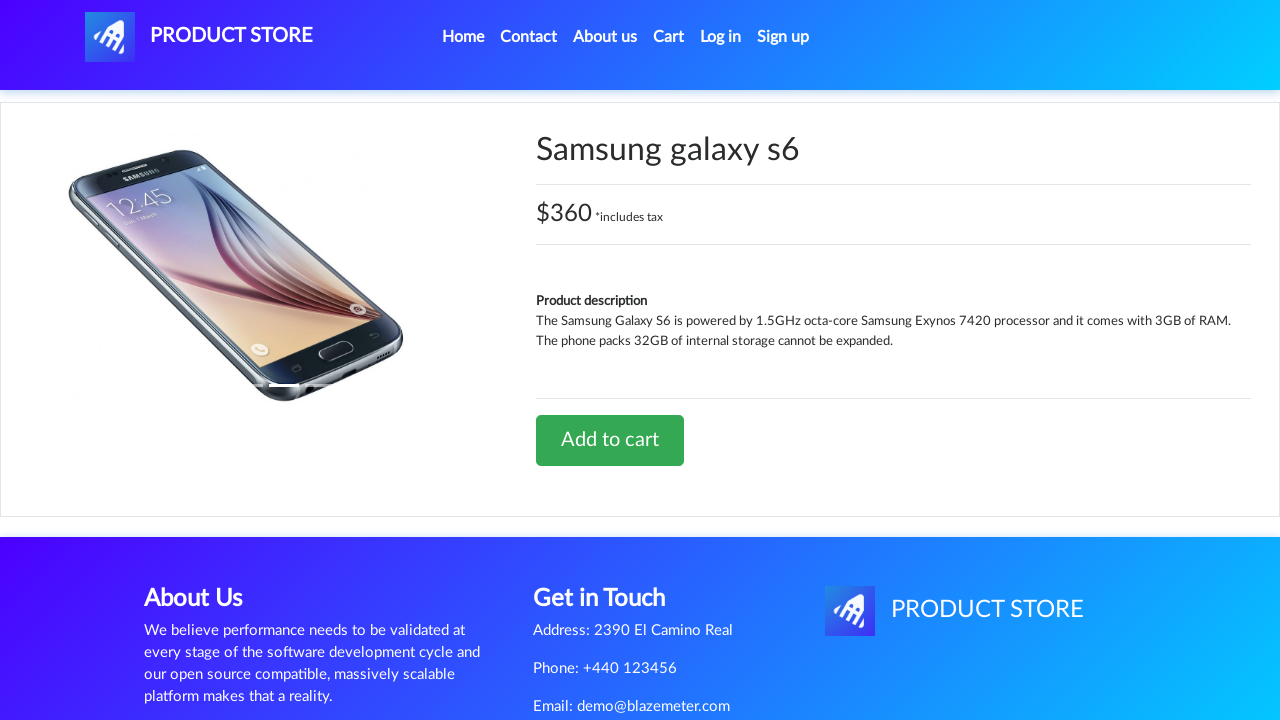

Verified product price is displayed
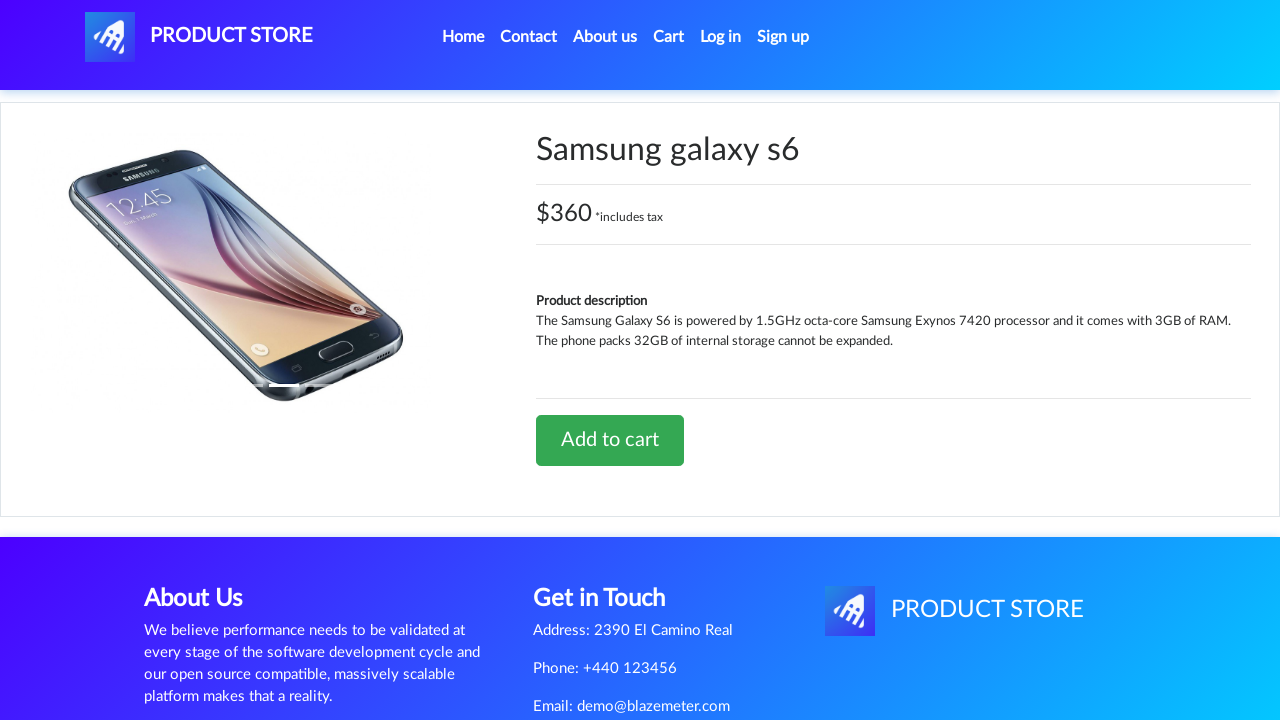

Verified Add to cart button is displayed
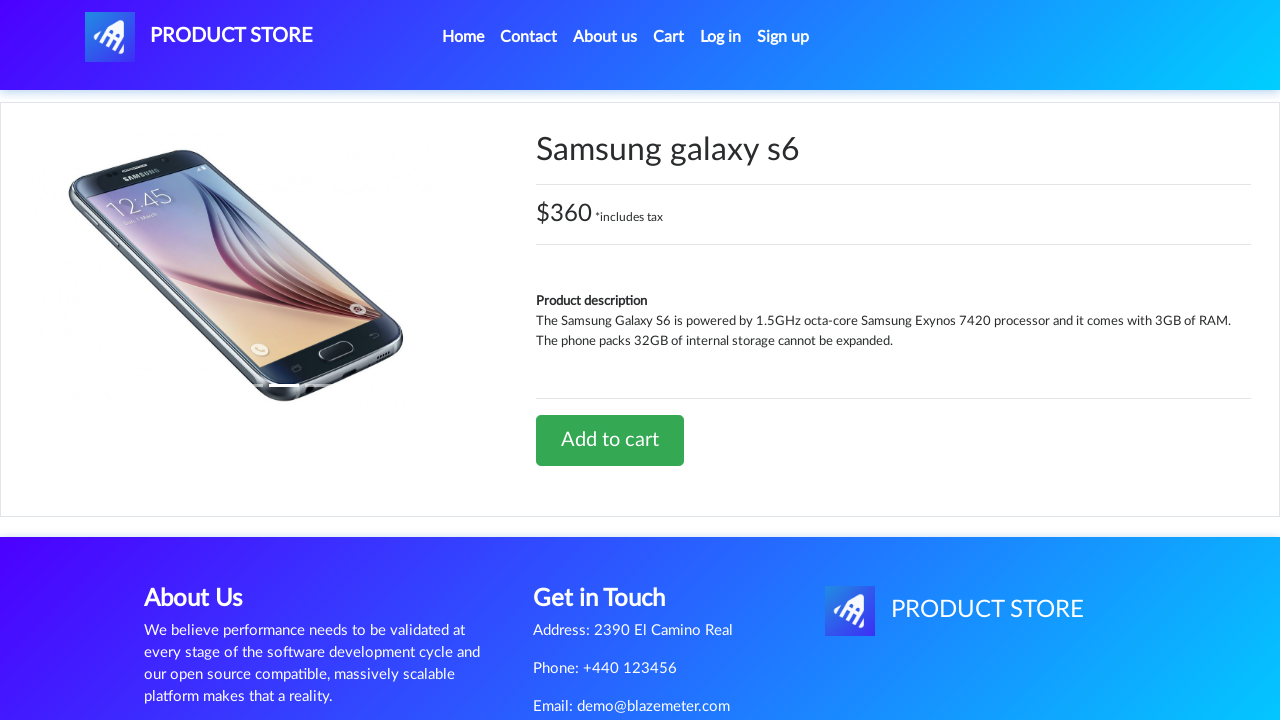

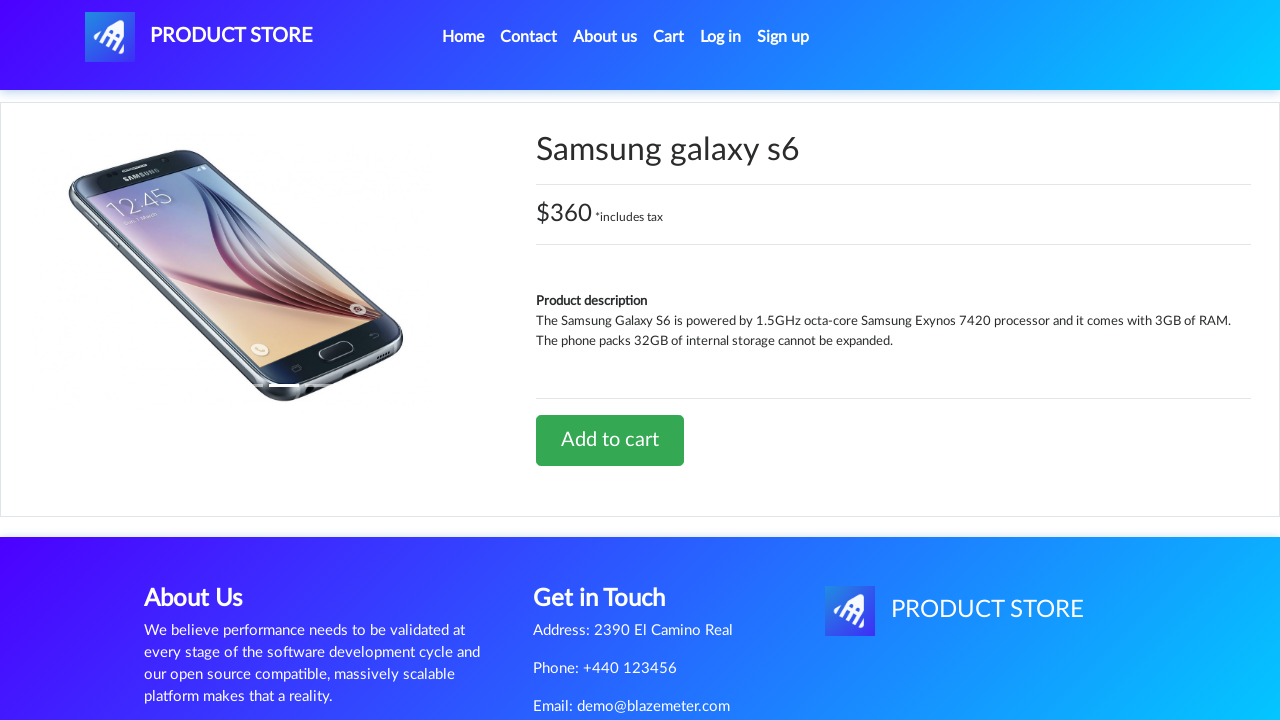